Tests a login form with shadow DOM elements by using keyboard navigation to fill username and password fields and clicking the login button

Starting URL: https://demoapps.qspiders.com/ui/shadow/nested?sublist=2

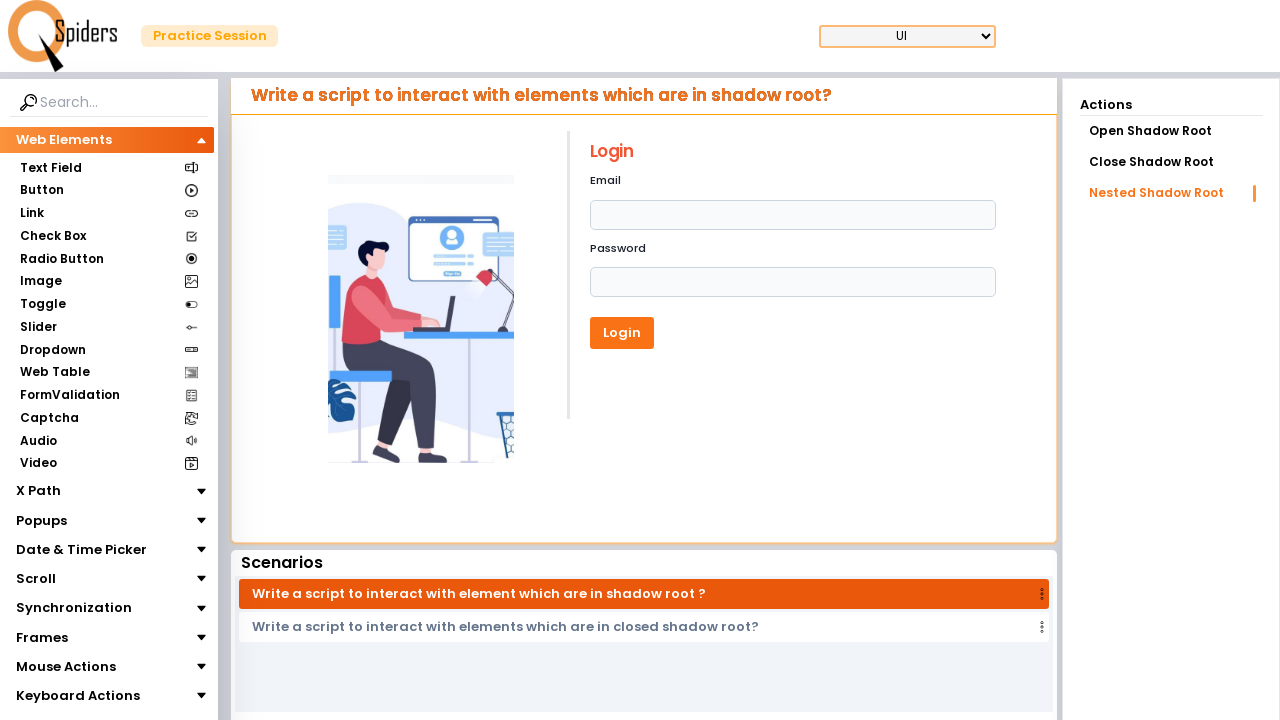

Waited for login form to be visible
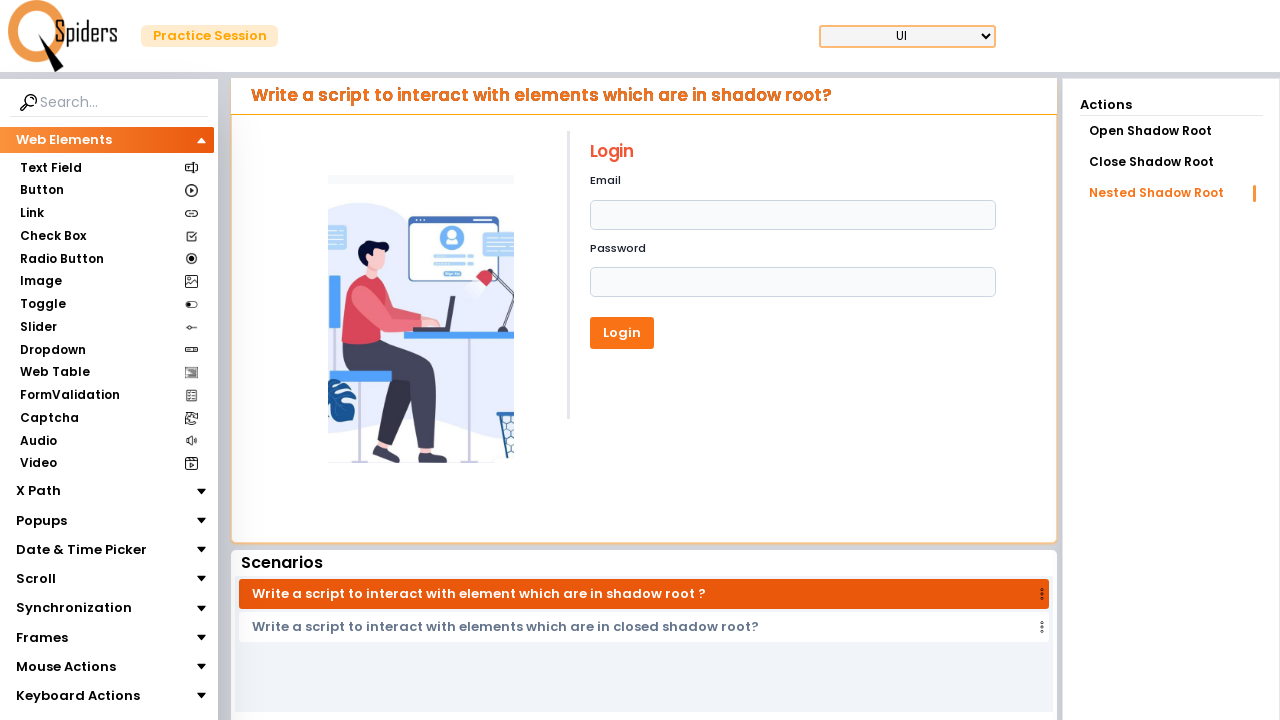

Pressed Tab to navigate to first input field
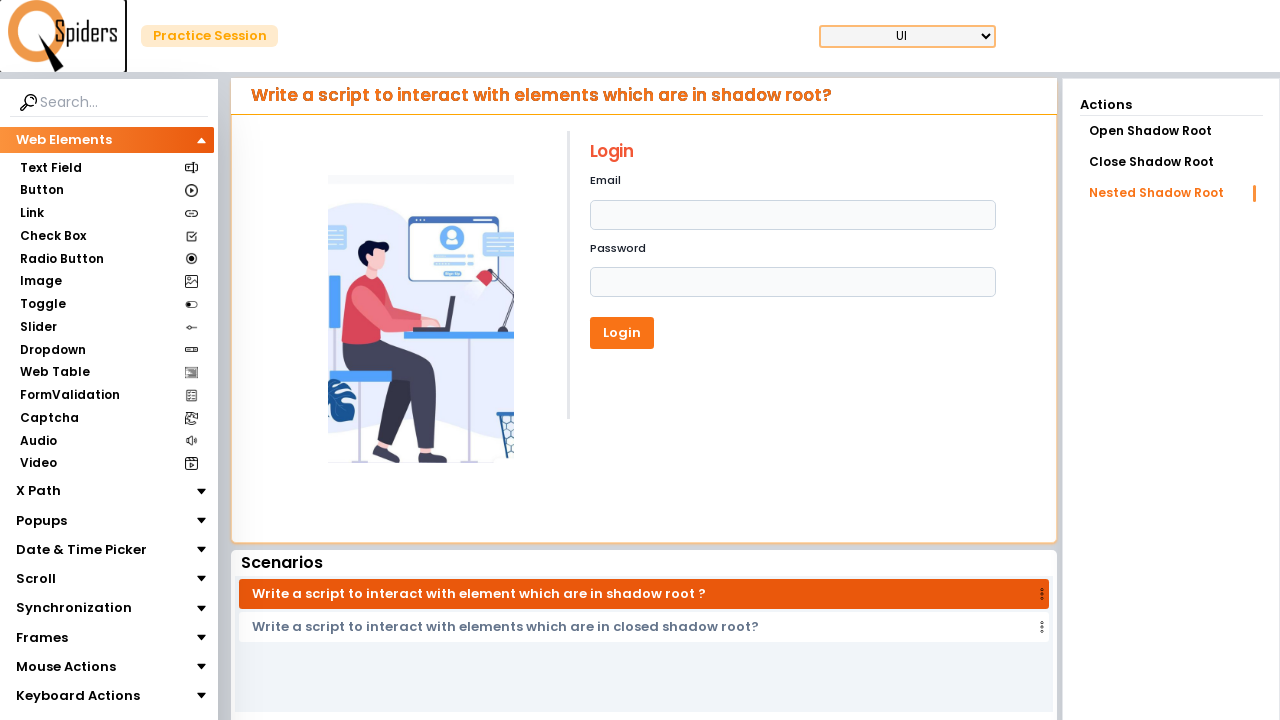

Typed username 'abcd' in shadow DOM username field
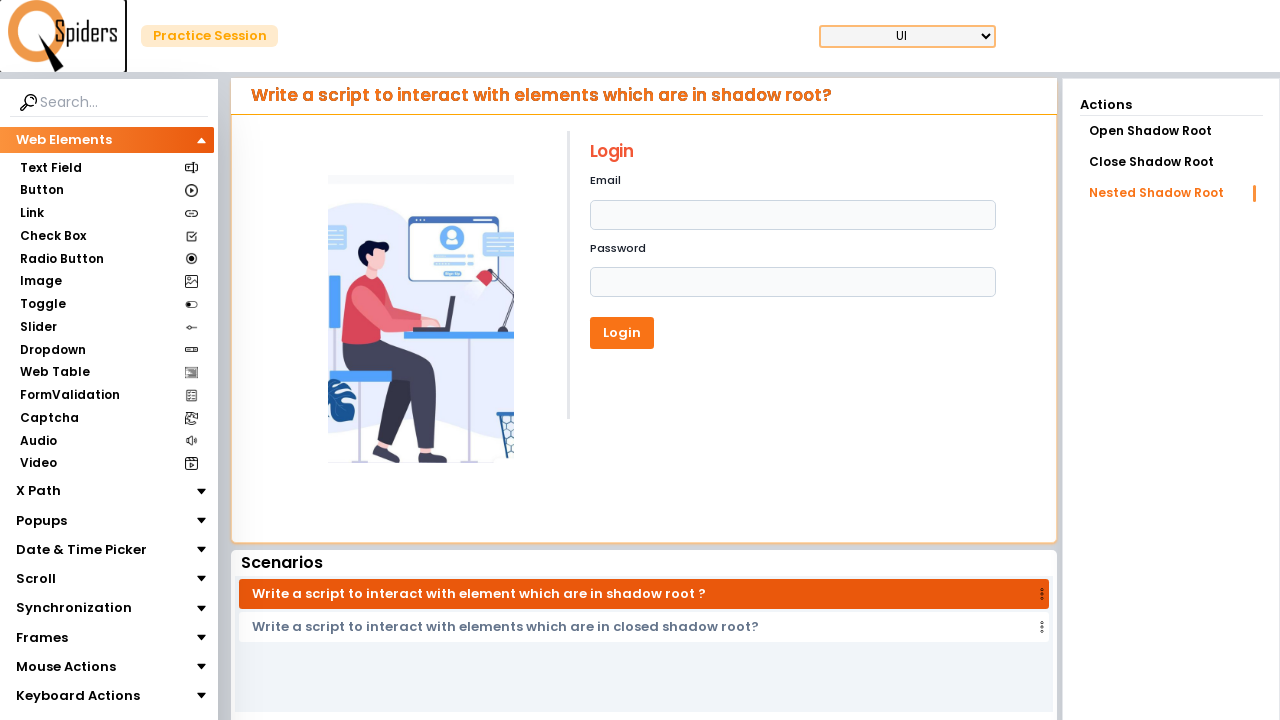

Pressed Tab to navigate to password field
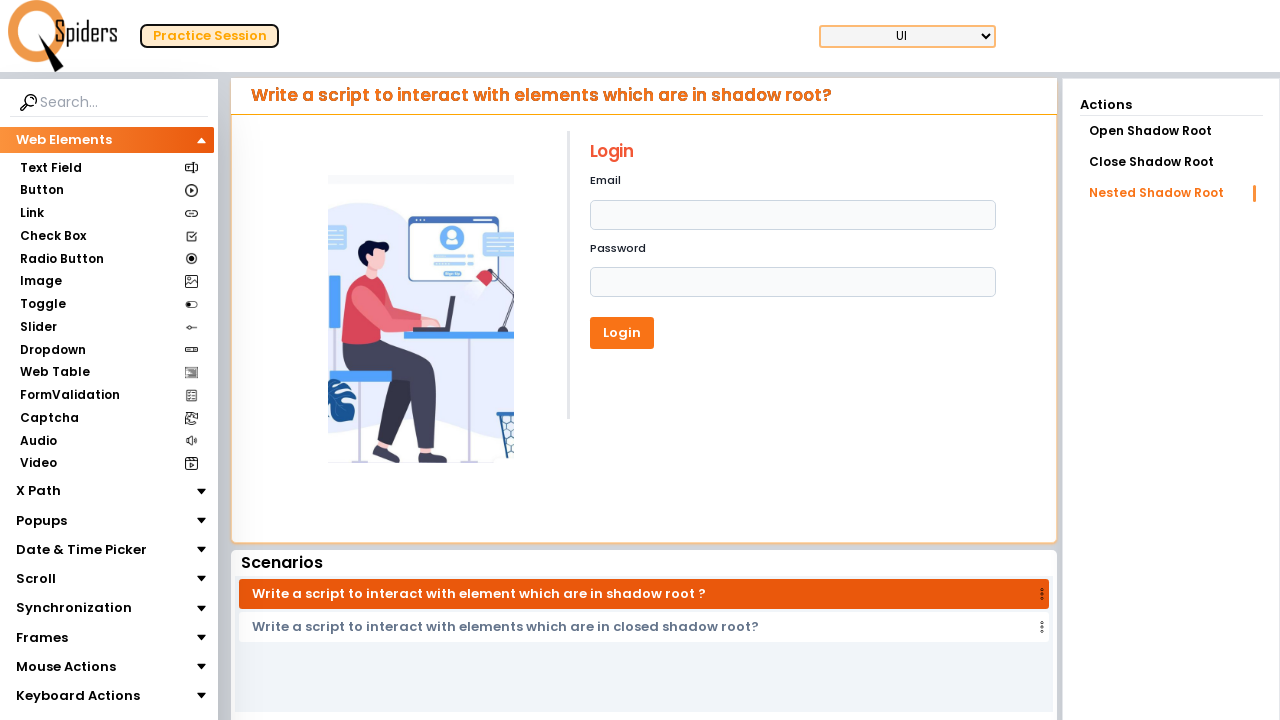

Typed password '1234' in shadow DOM password field
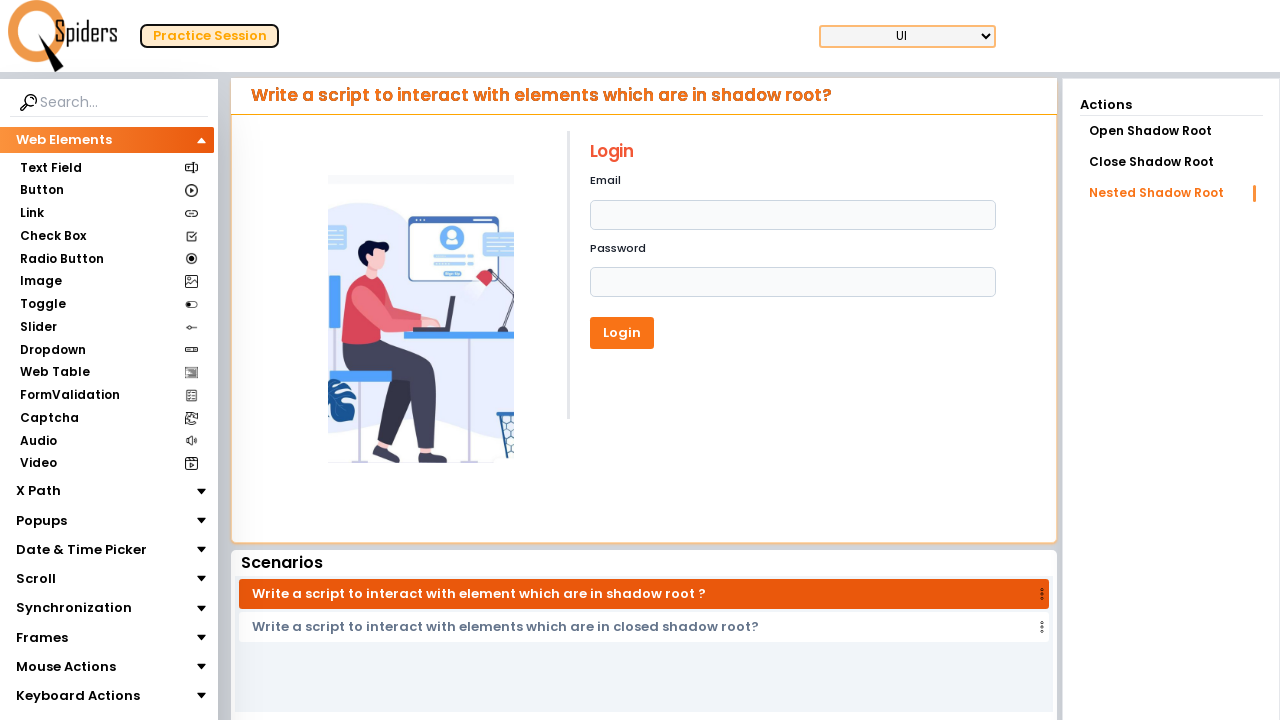

Clicked the Login button at (622, 333) on button:text('Login')
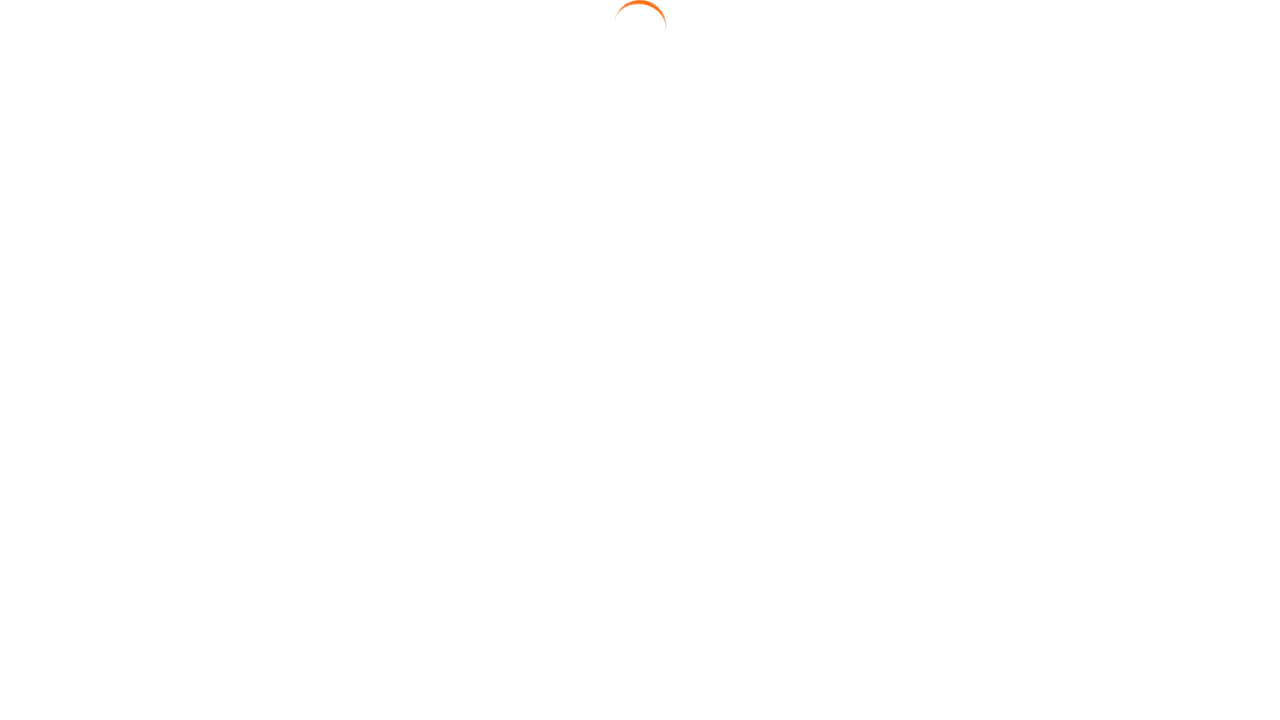

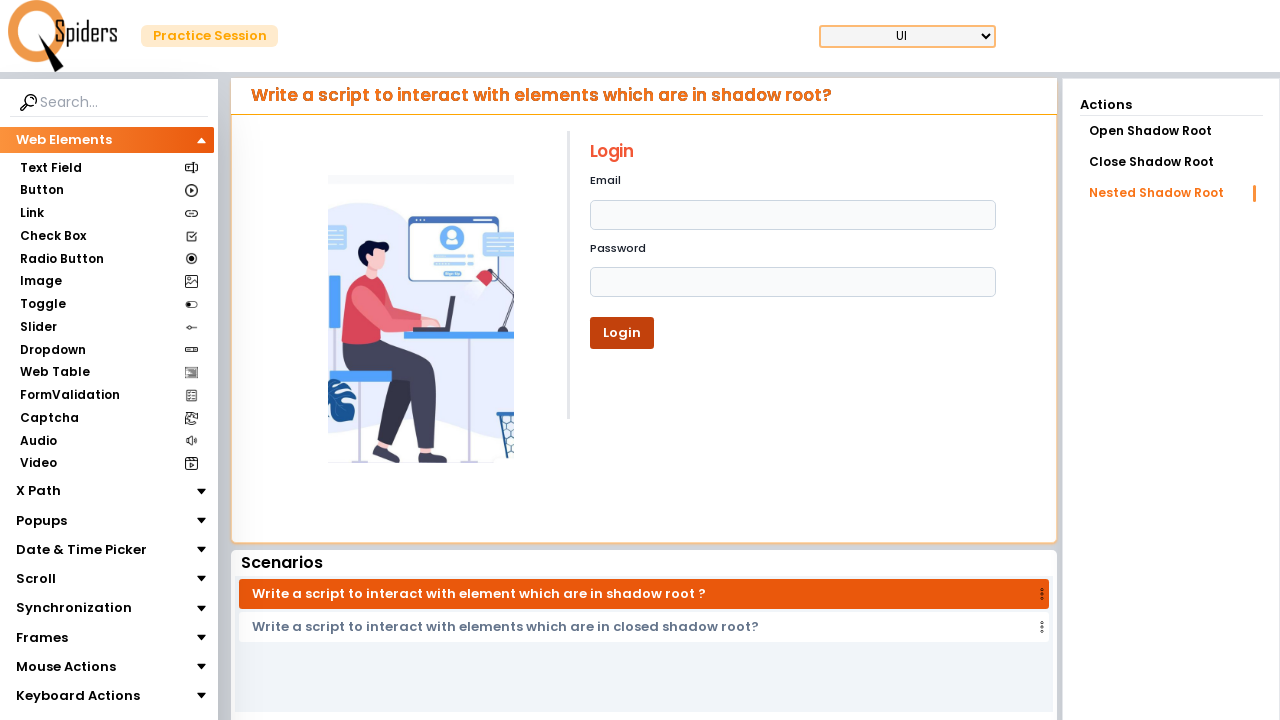